Navigates to Rahul Shetty Academy homepage and verifies the page loads by checking for page content

Starting URL: https://rahulshettyacademy.com/

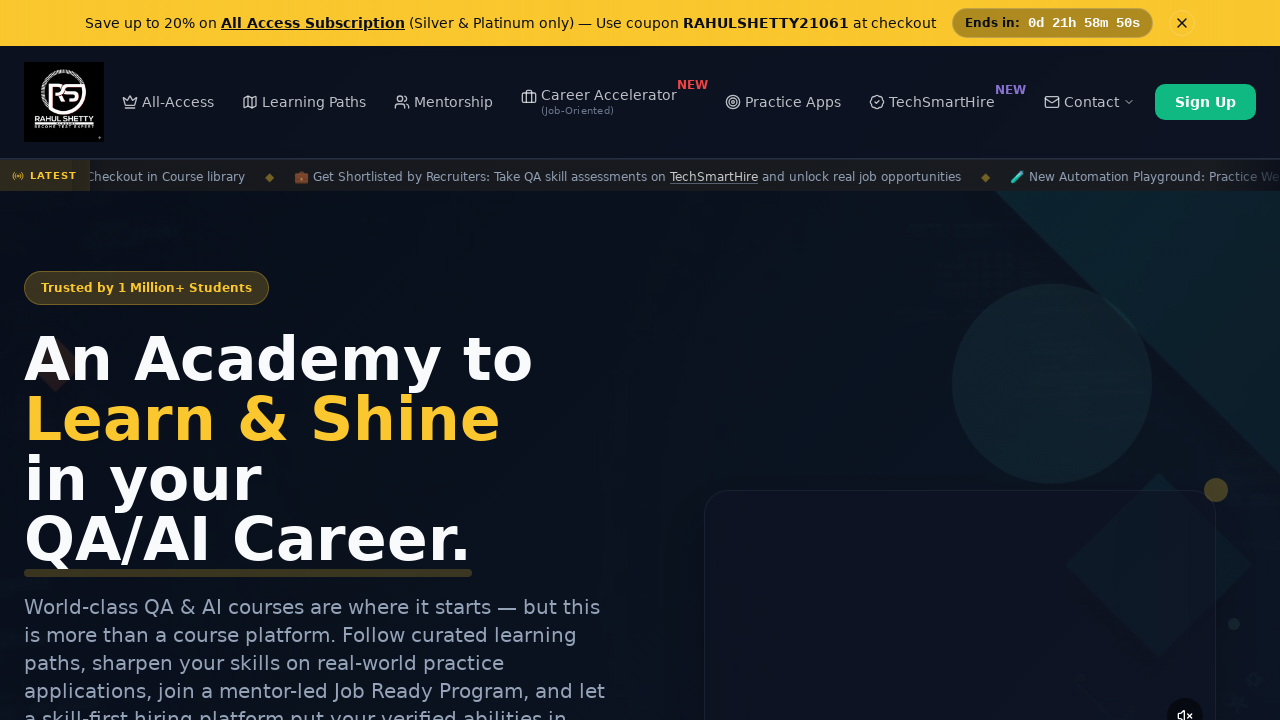

Waited for page to reach domcontentloaded state
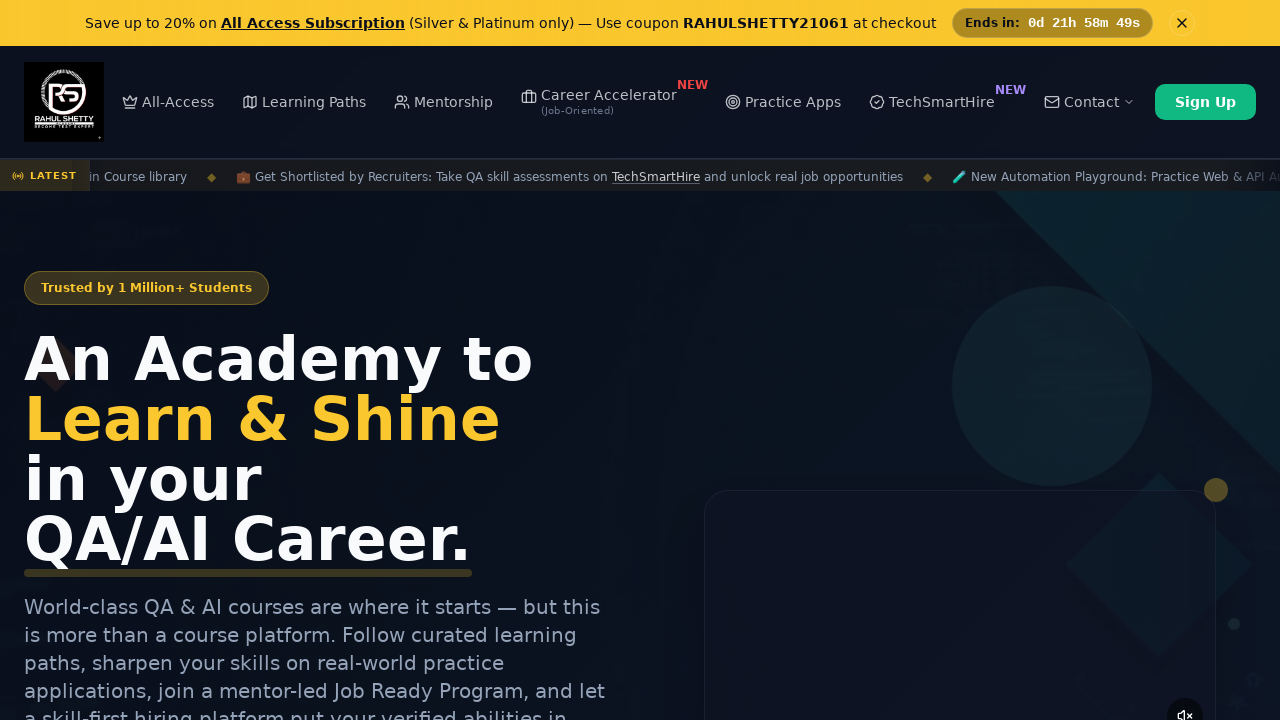

Verified page title is present
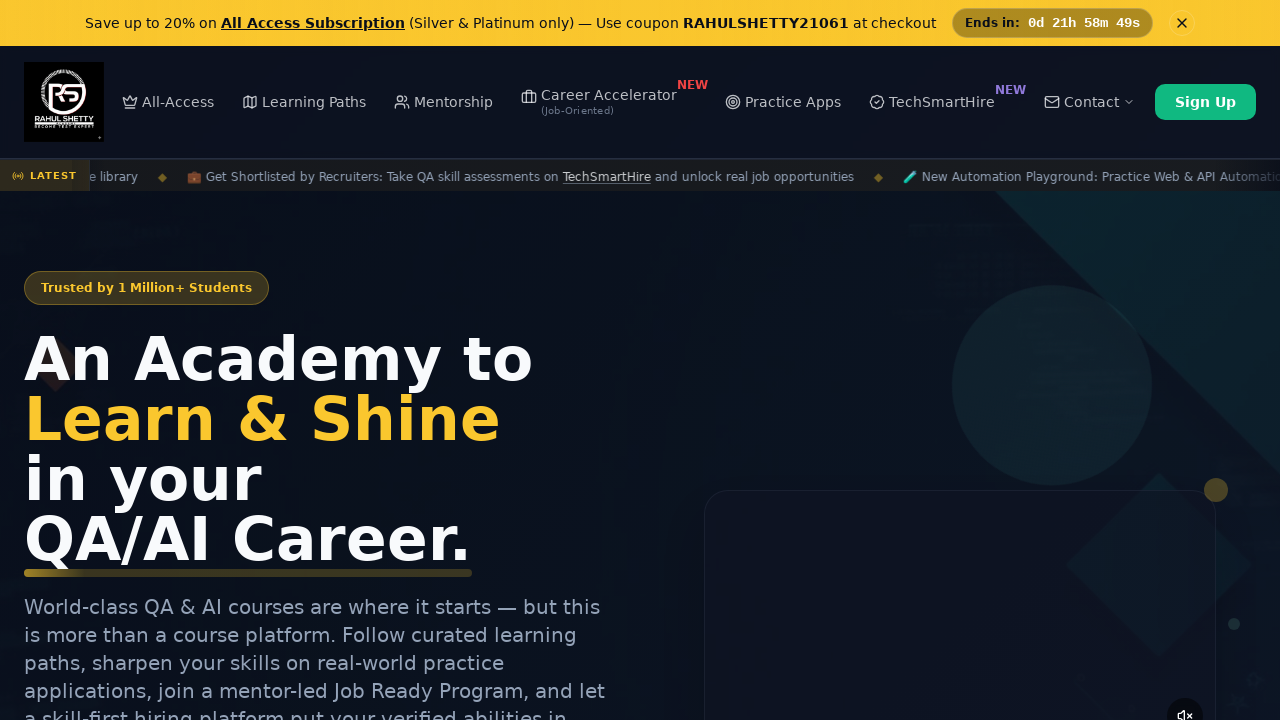

Verified URL contains rahulshettyacademy.com
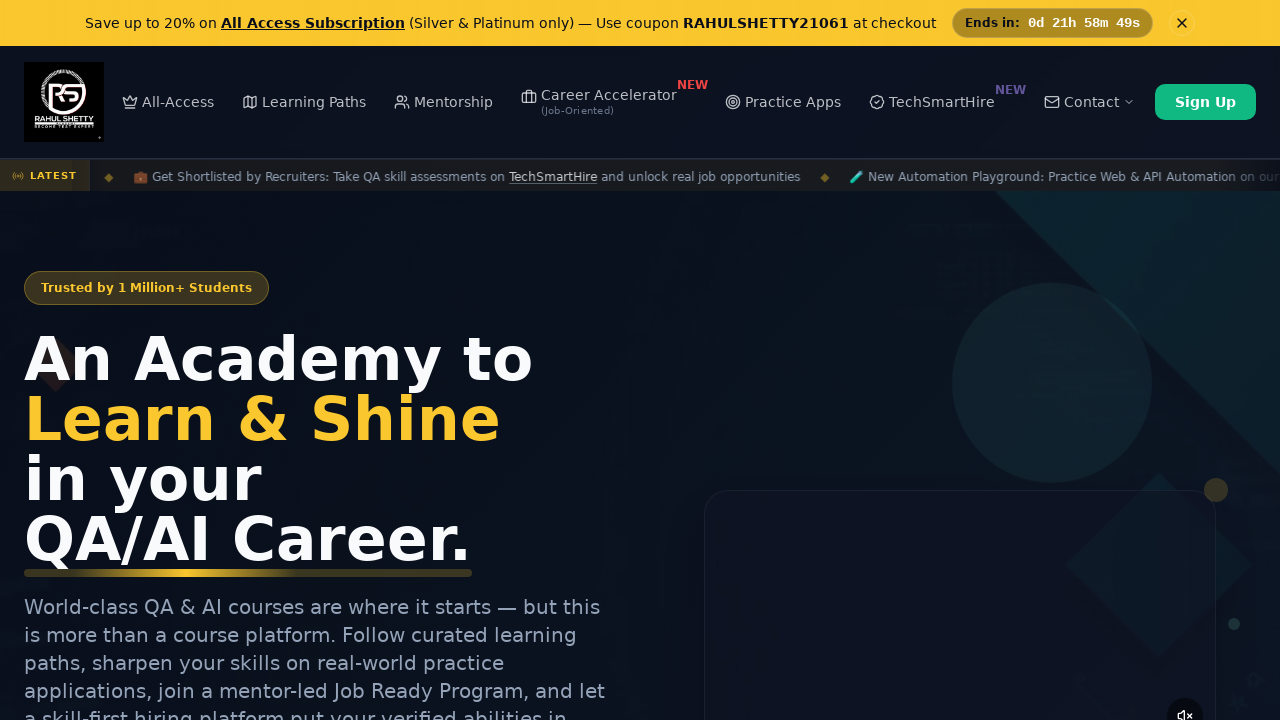

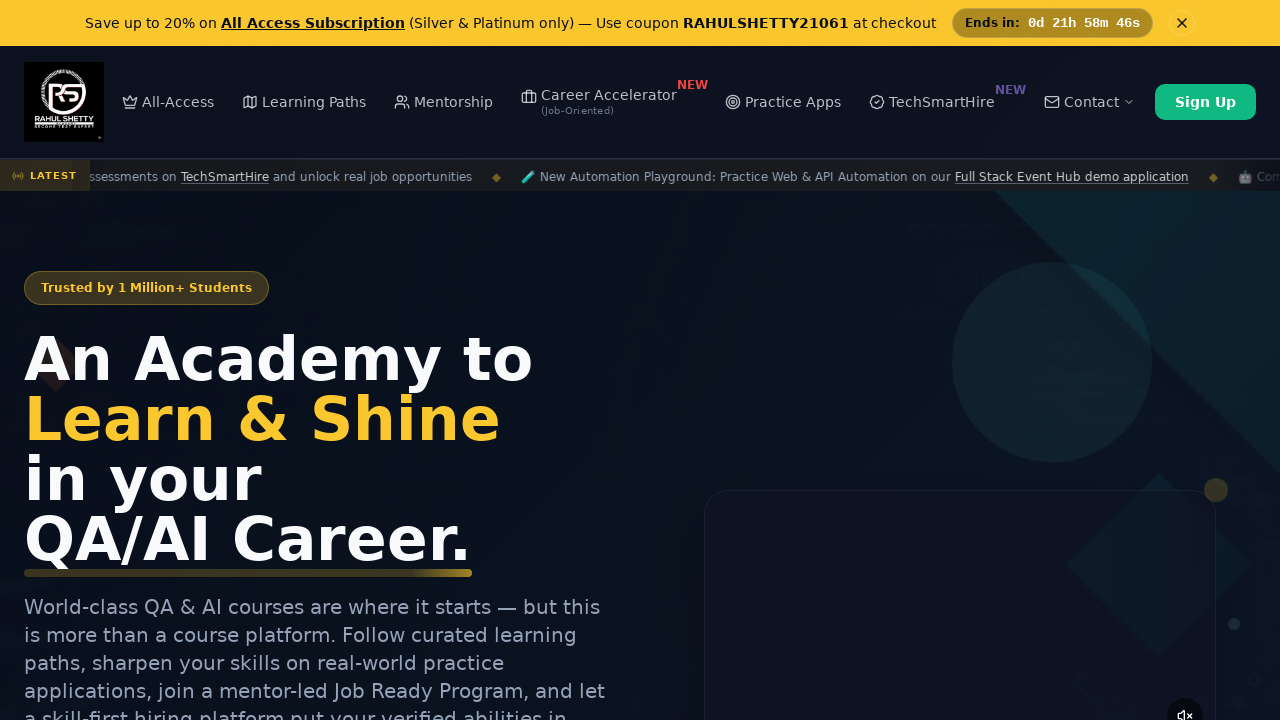